Tests window switching functionality by opening a new window, switching to it, verifying content, then switching back to the parent window

Starting URL: https://demoqa.com/browser-windows

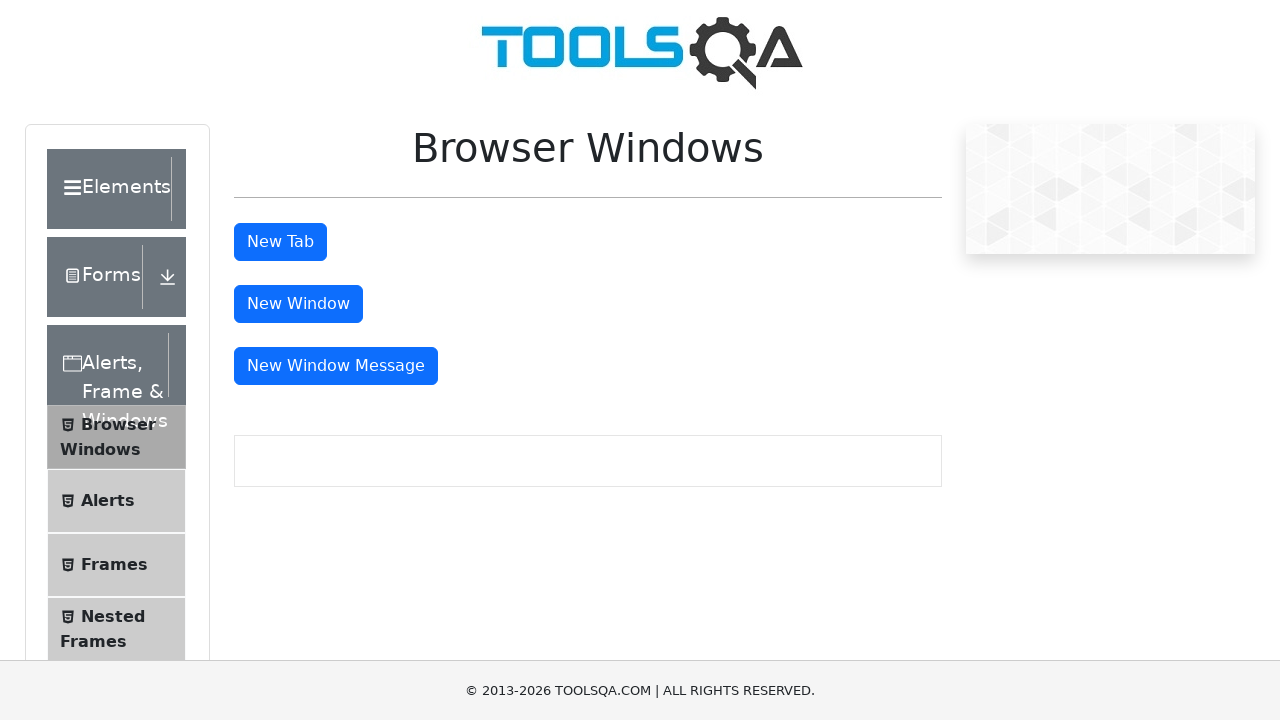

Clicked button to open new window at (298, 304) on #windowButton
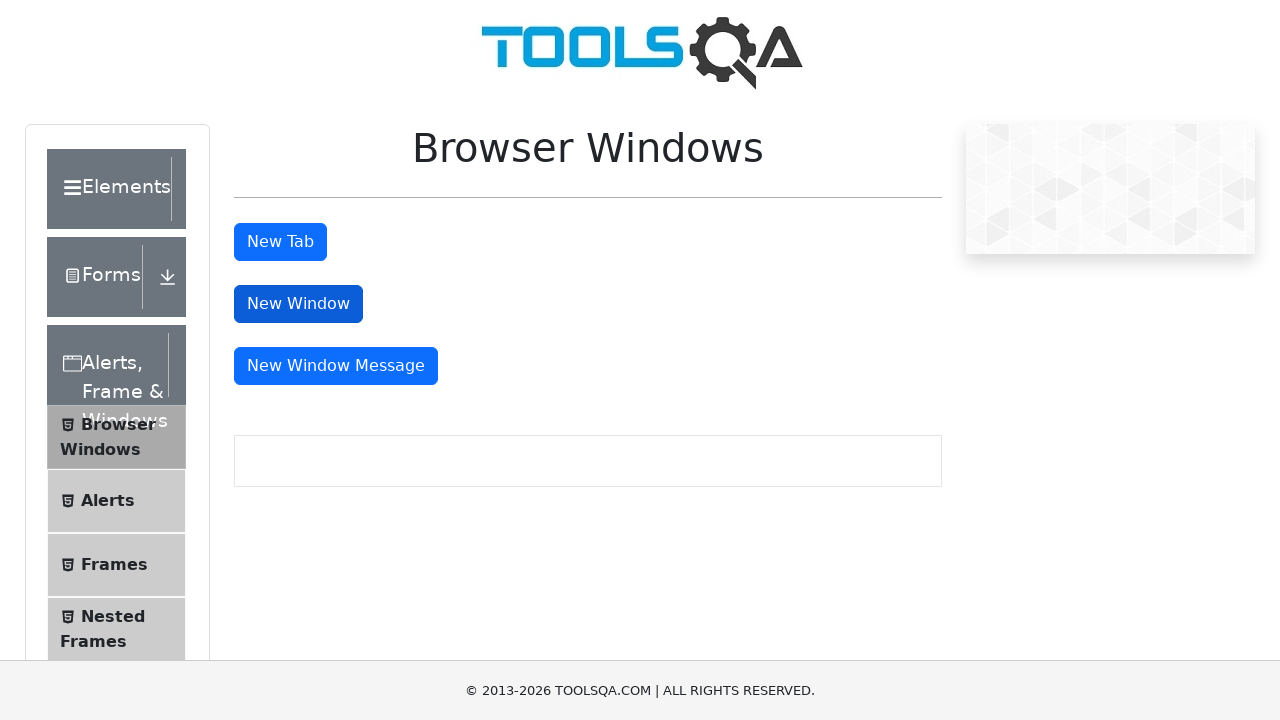

New window opened and captured
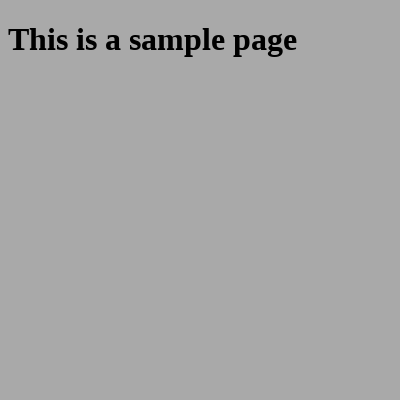

Retrieved heading text from child window: This is a sample page
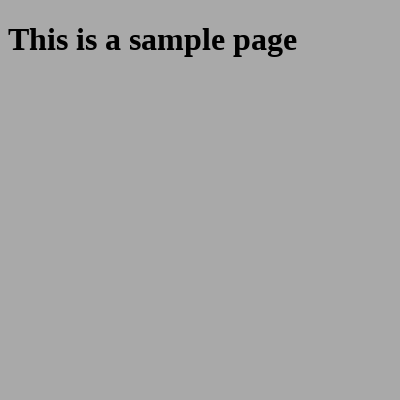

Printed child window heading: This is a sample page
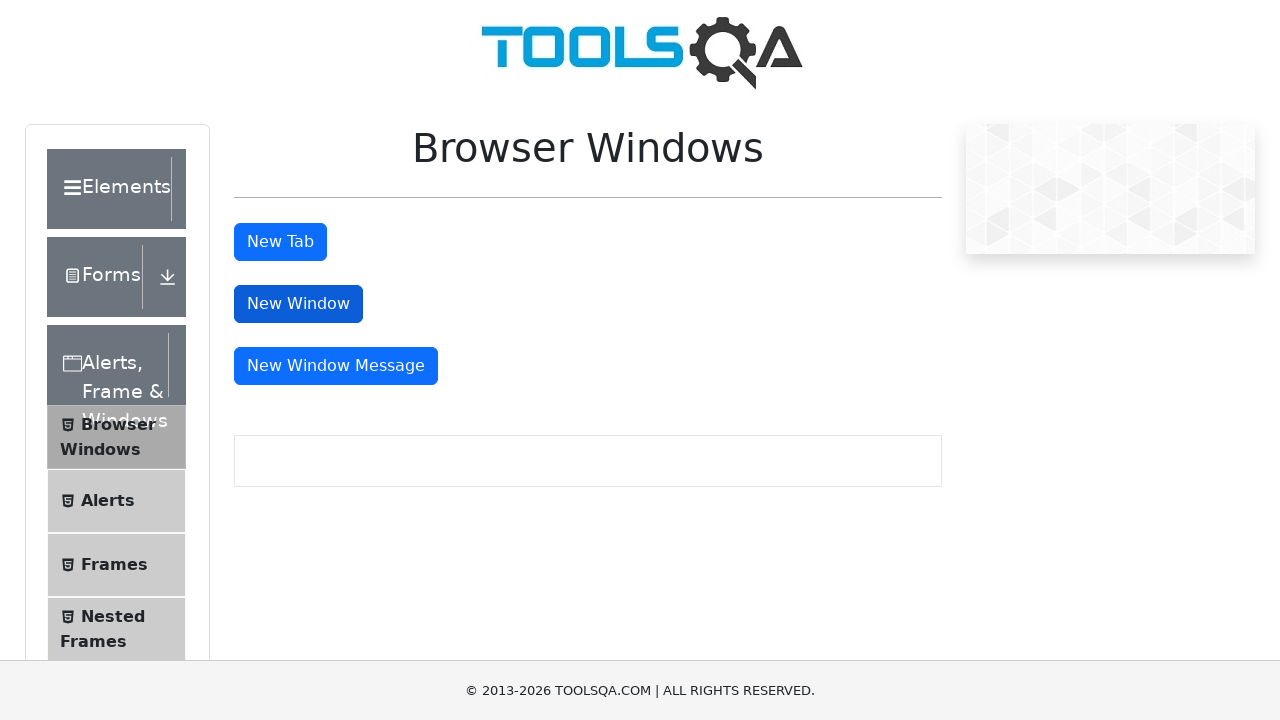

Closed the child window
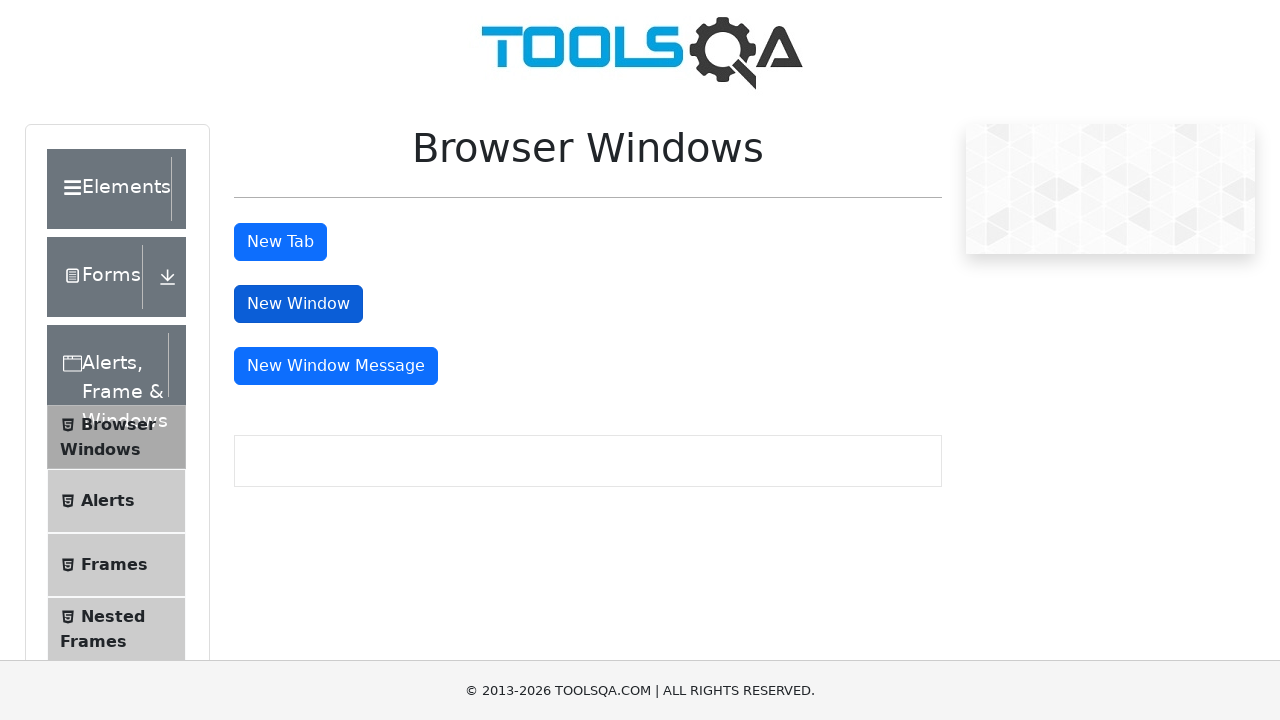

Verified parent window is active with title: demosite
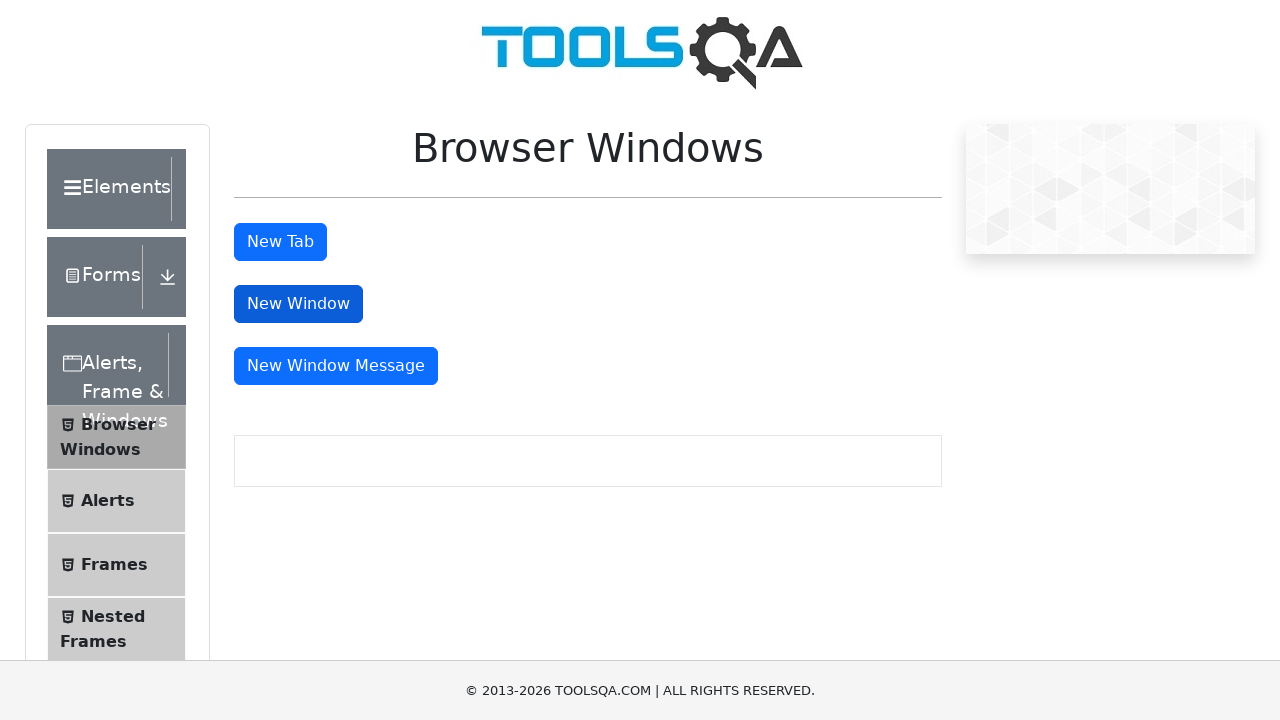

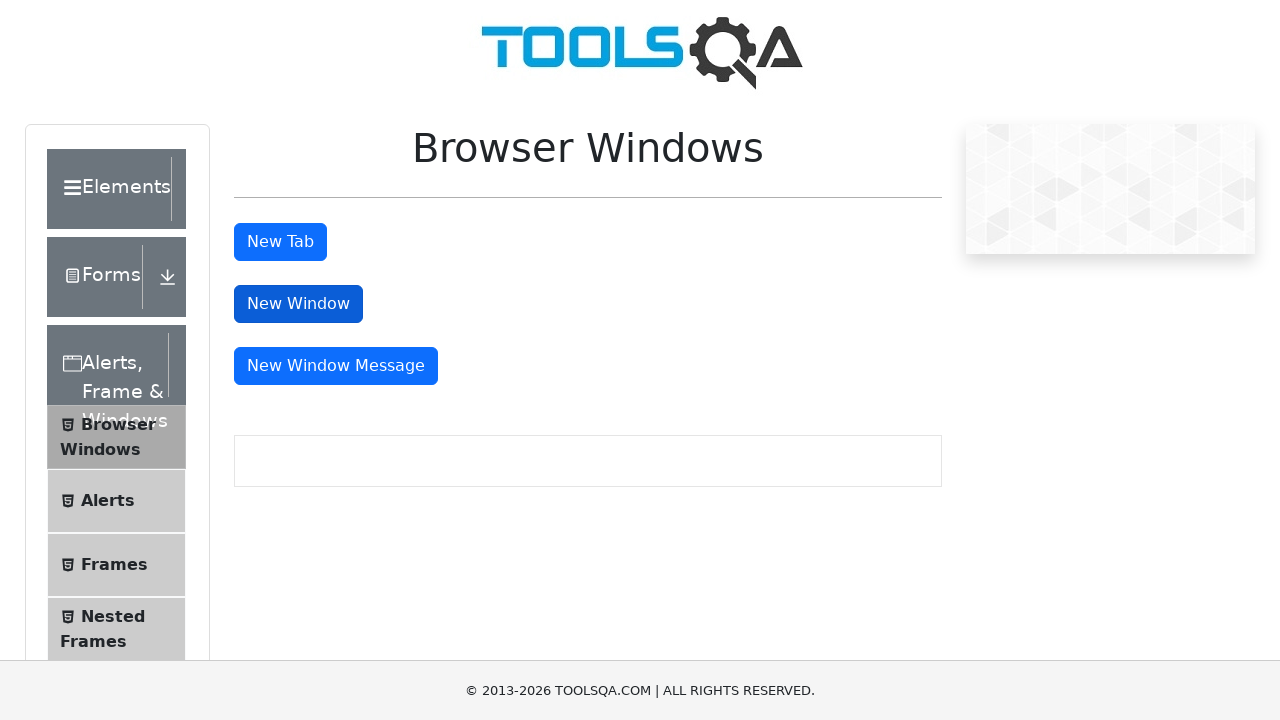